Tests JavaScript prompt dialog by clicking a button to trigger it, entering text into the prompt, and accepting it

Starting URL: https://automationfc.github.io/basic-form/

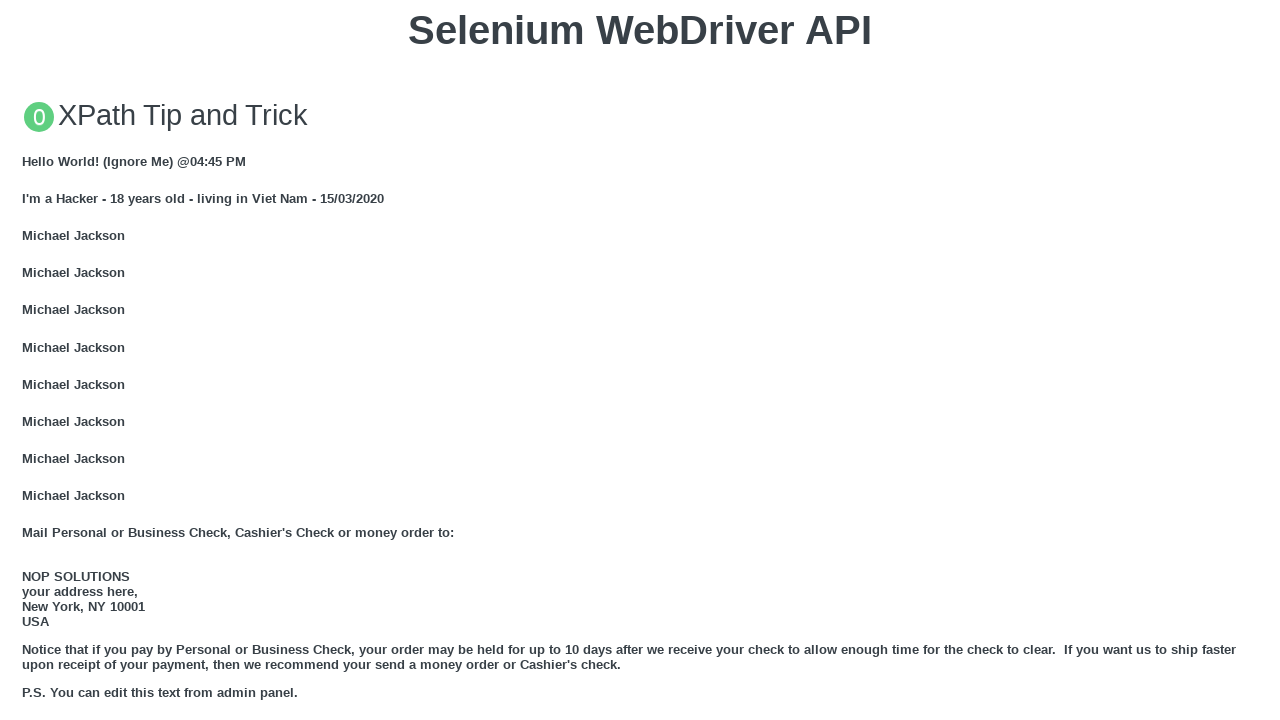

Registered dialog handler to accept prompt with text 'Alert'
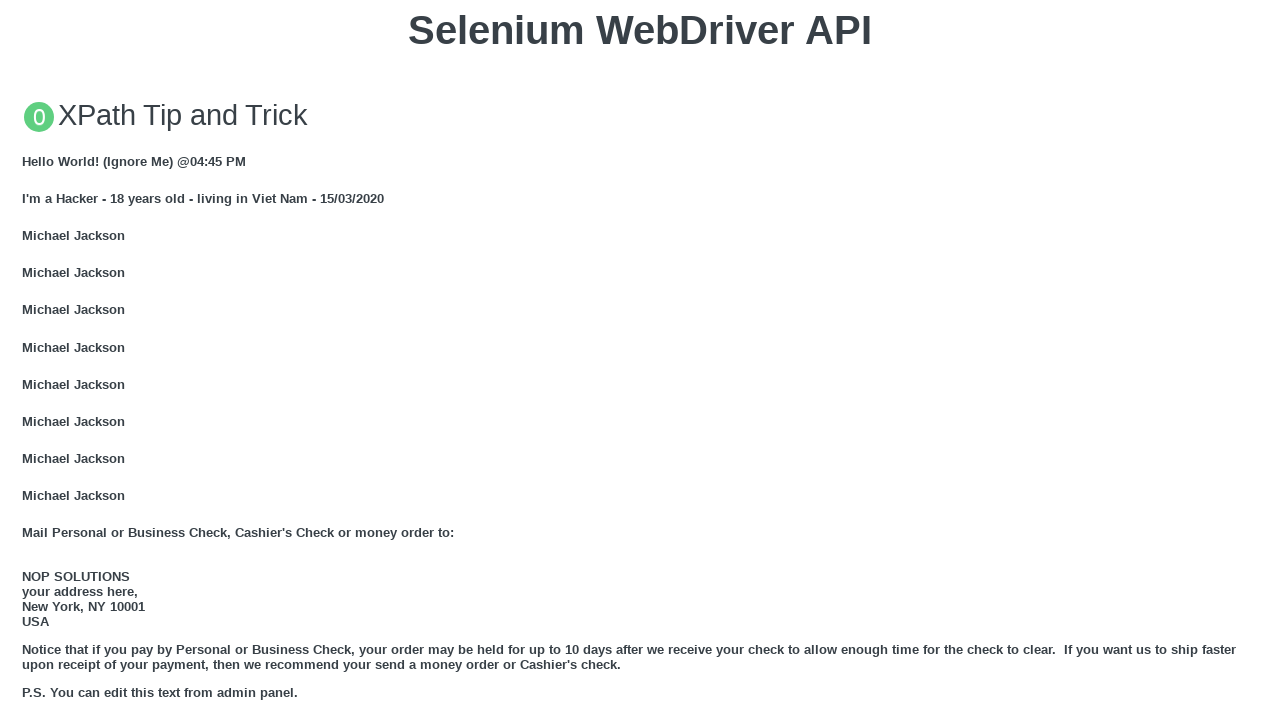

Clicked 'Click for JS Prompt' button to trigger JavaScript prompt dialog at (640, 360) on xpath=//button[text()='Click for JS Prompt']
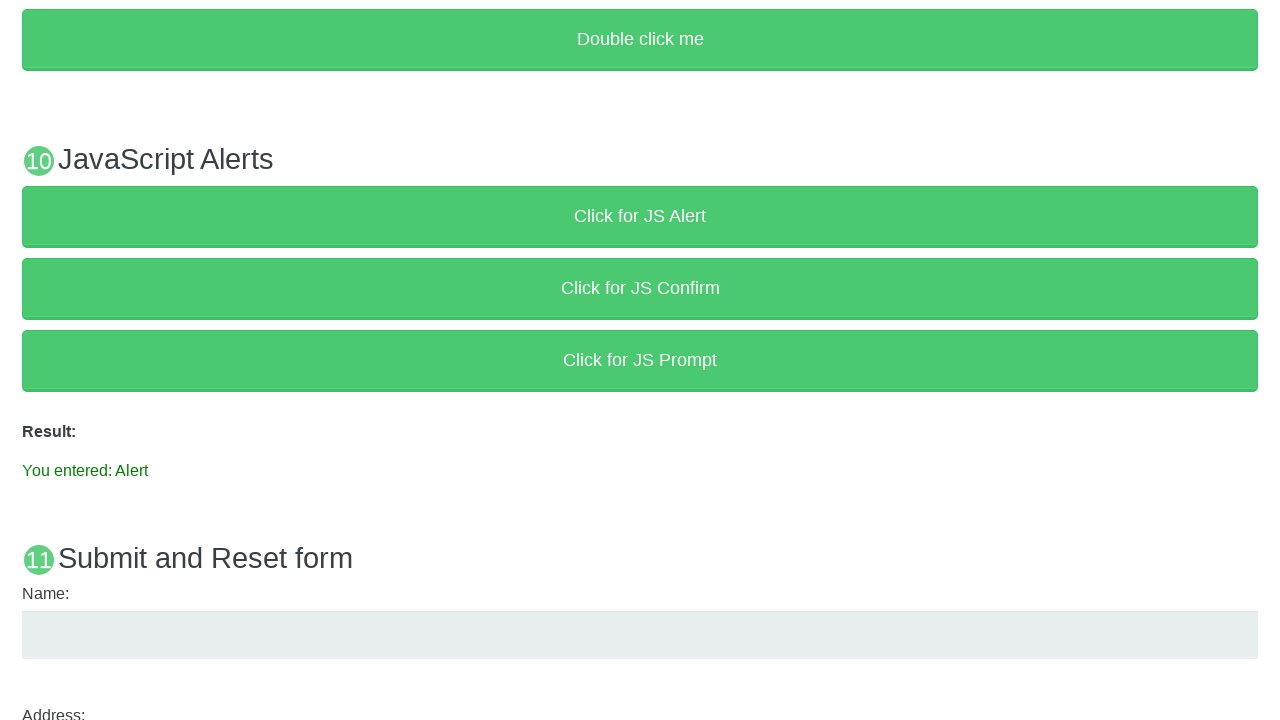

Prompt dialog was accepted and result text appeared
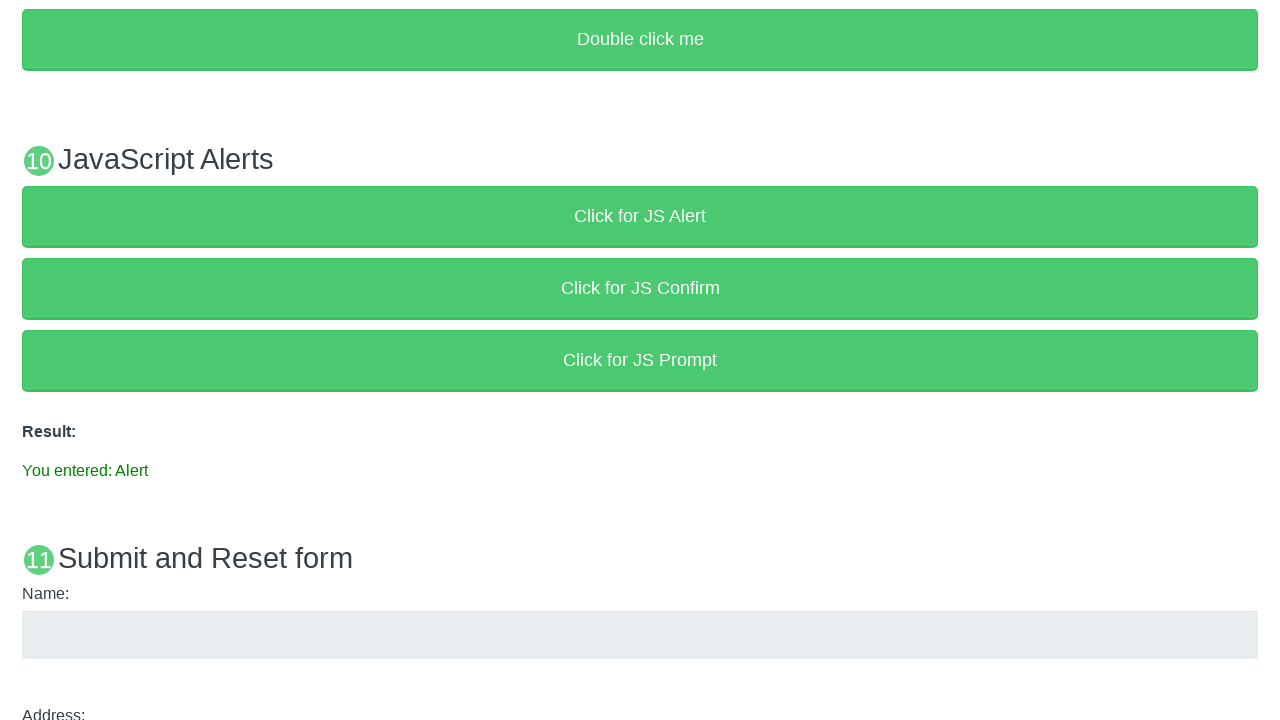

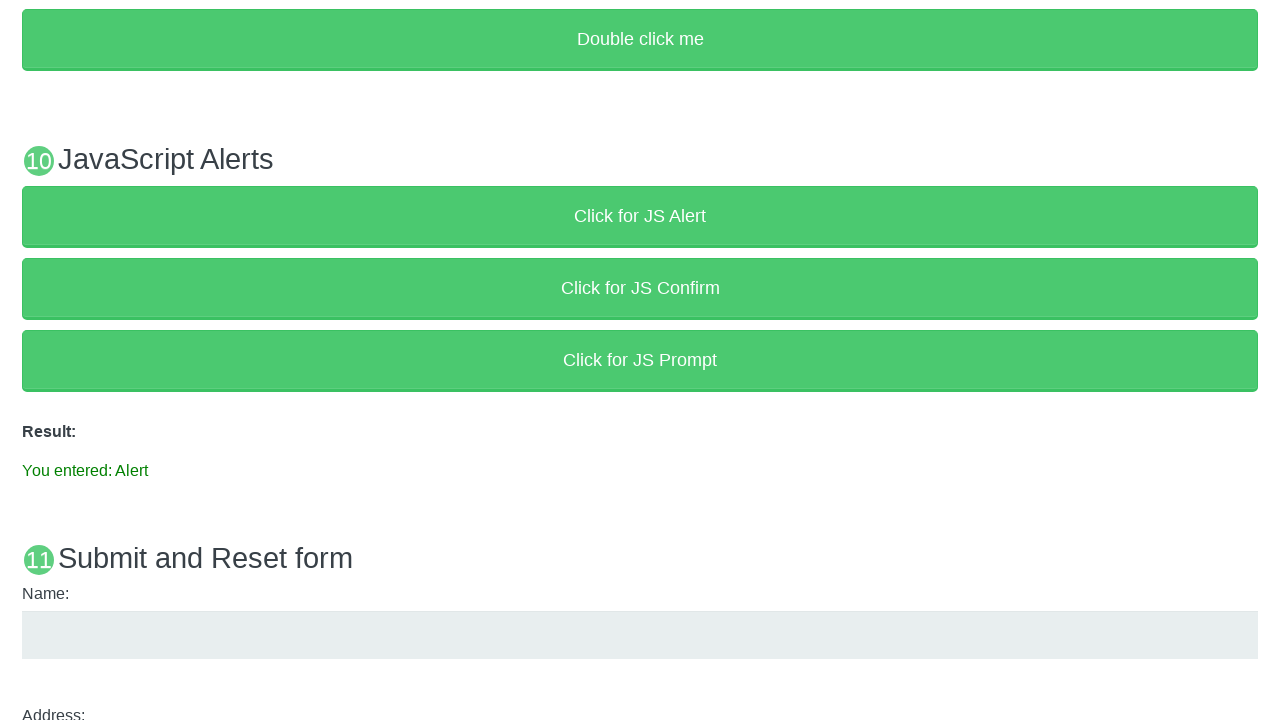